Navigates to the OrangeHRM demo site and verifies that the page title contains "Orange"

Starting URL: https://opensource-demo.orangehrmlive.com/

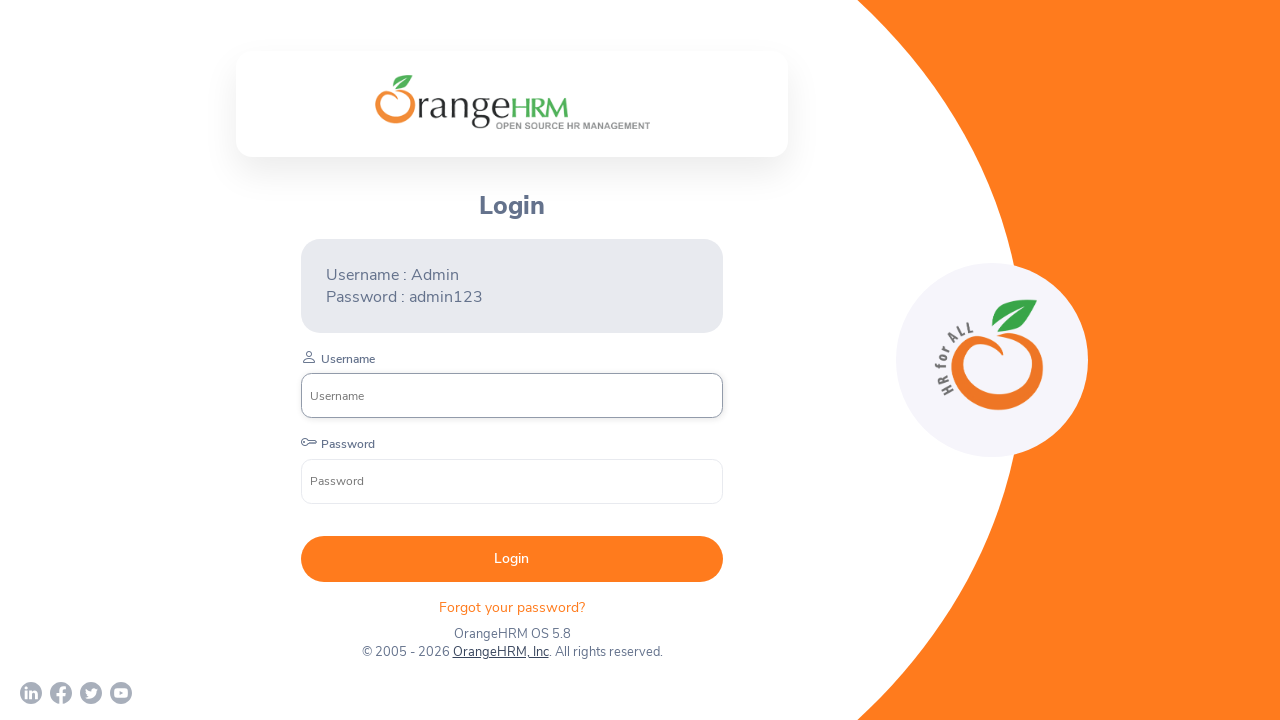

Navigated to OrangeHRM demo site
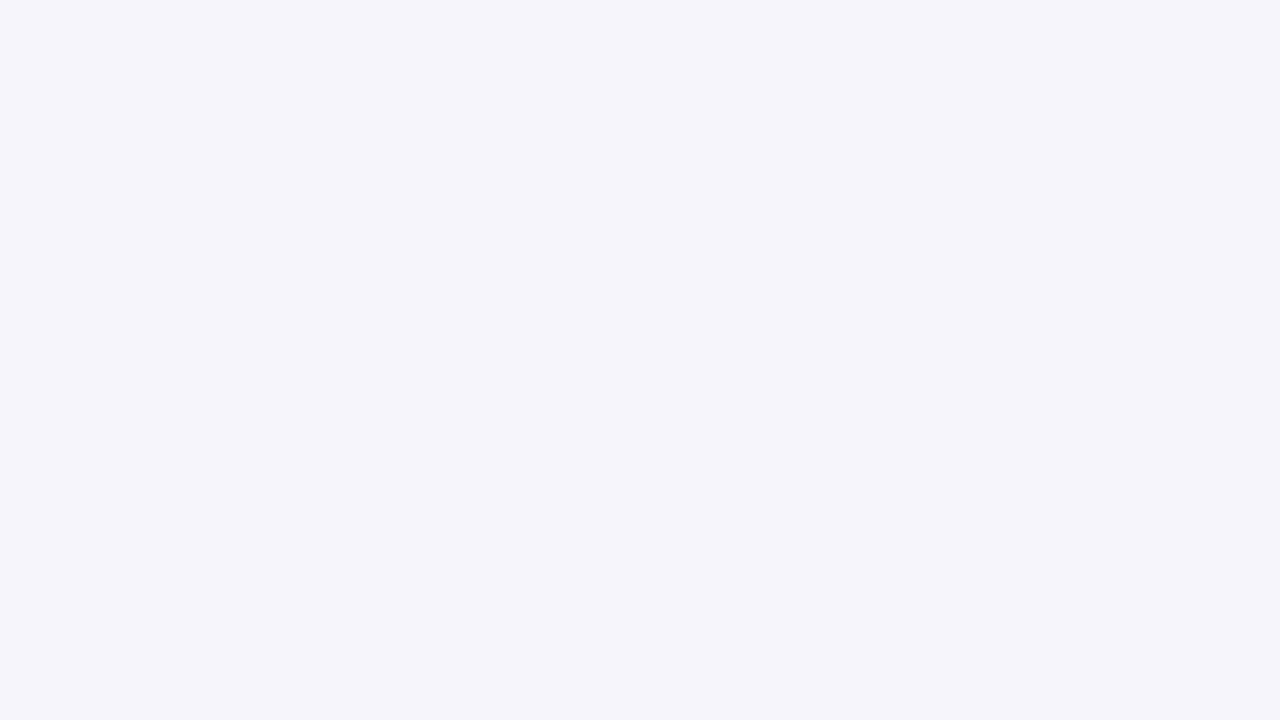

Page loaded and DOM content ready
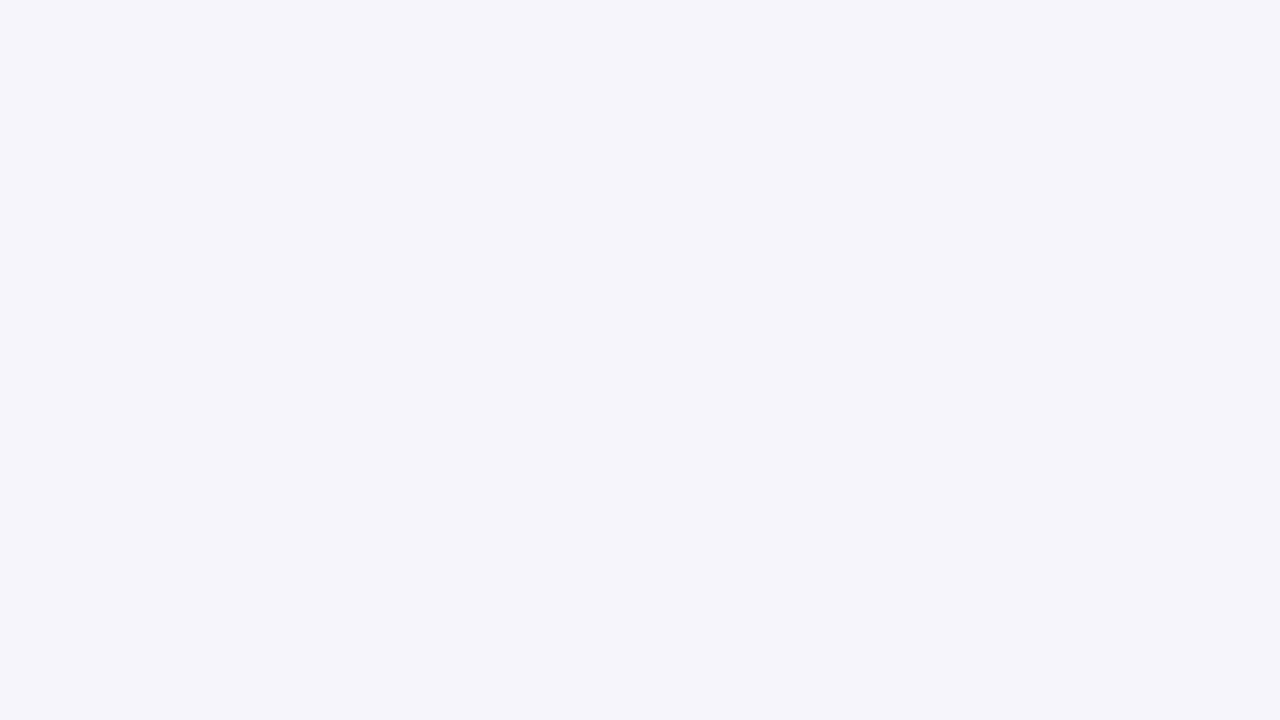

Verified page title contains 'Orange'
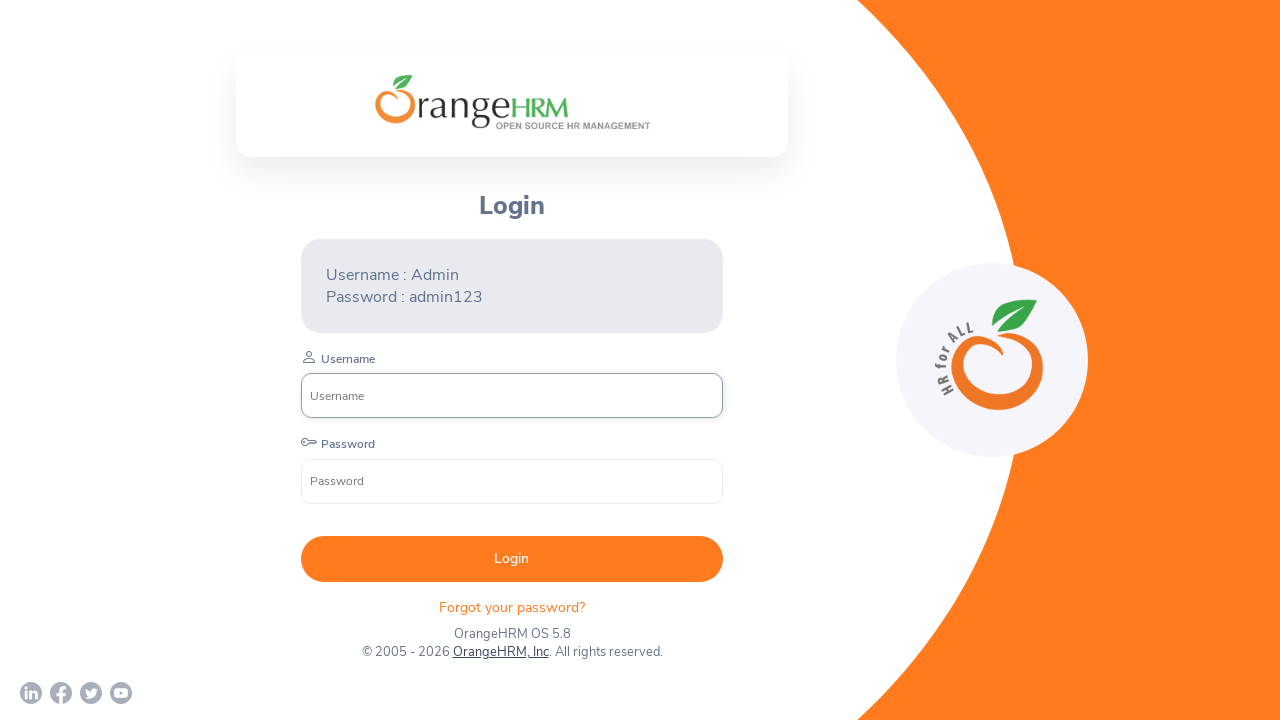

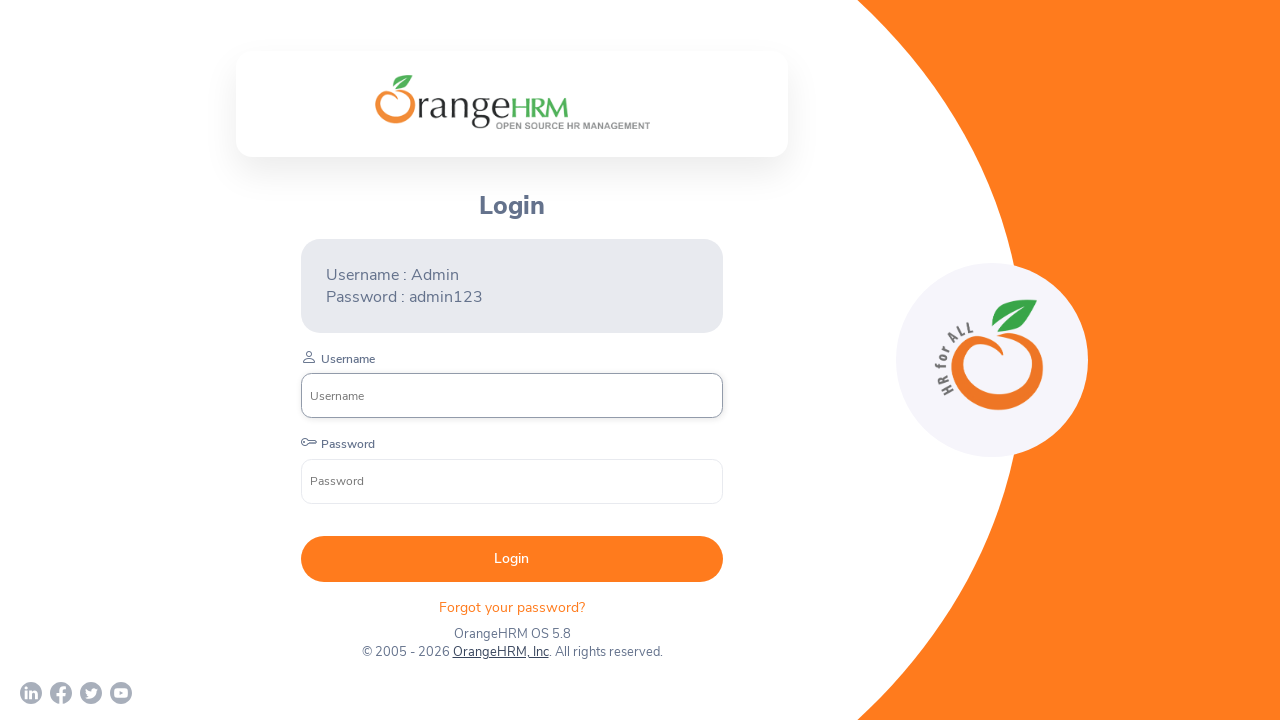